Clicks the "Contact me" navigation link and verifies the contact section becomes visible

Starting URL: https://natashabag.github.io/

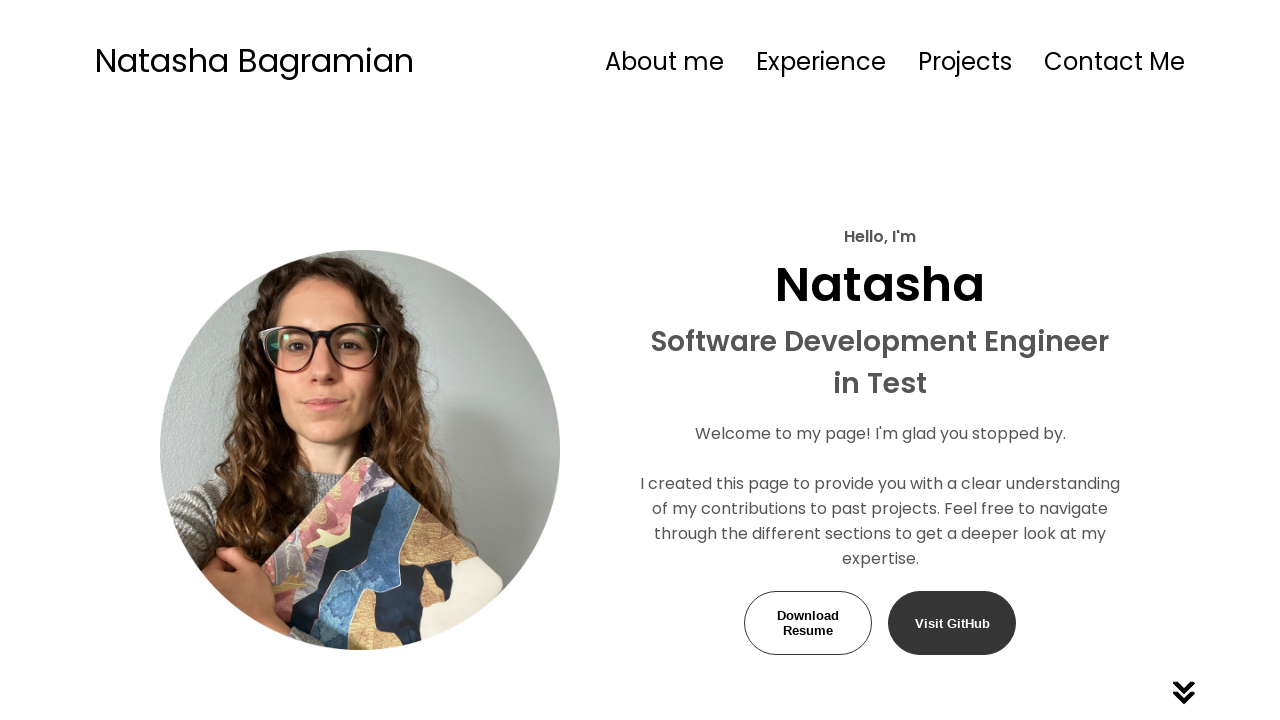

Clicked 'Contact me' navigation link at (1114, 61) on internal:role=link[name="Contact me"i] >> nth=0
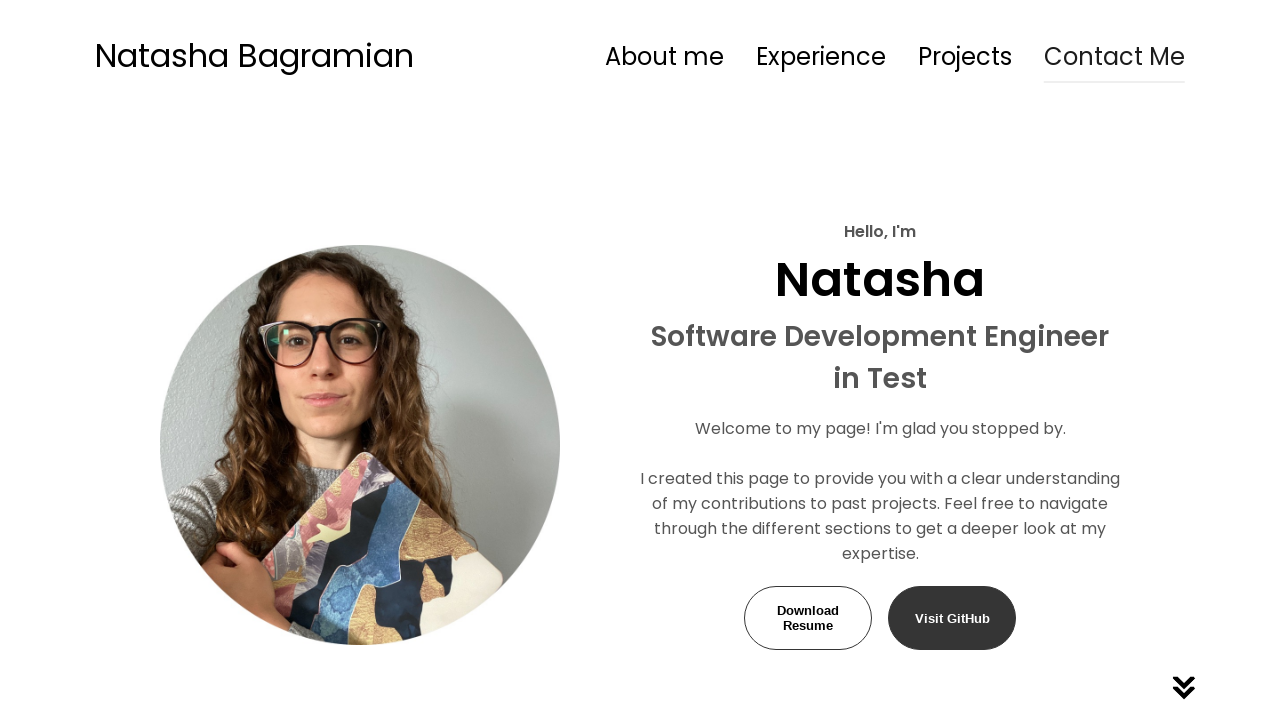

Contact section heading loaded and became visible
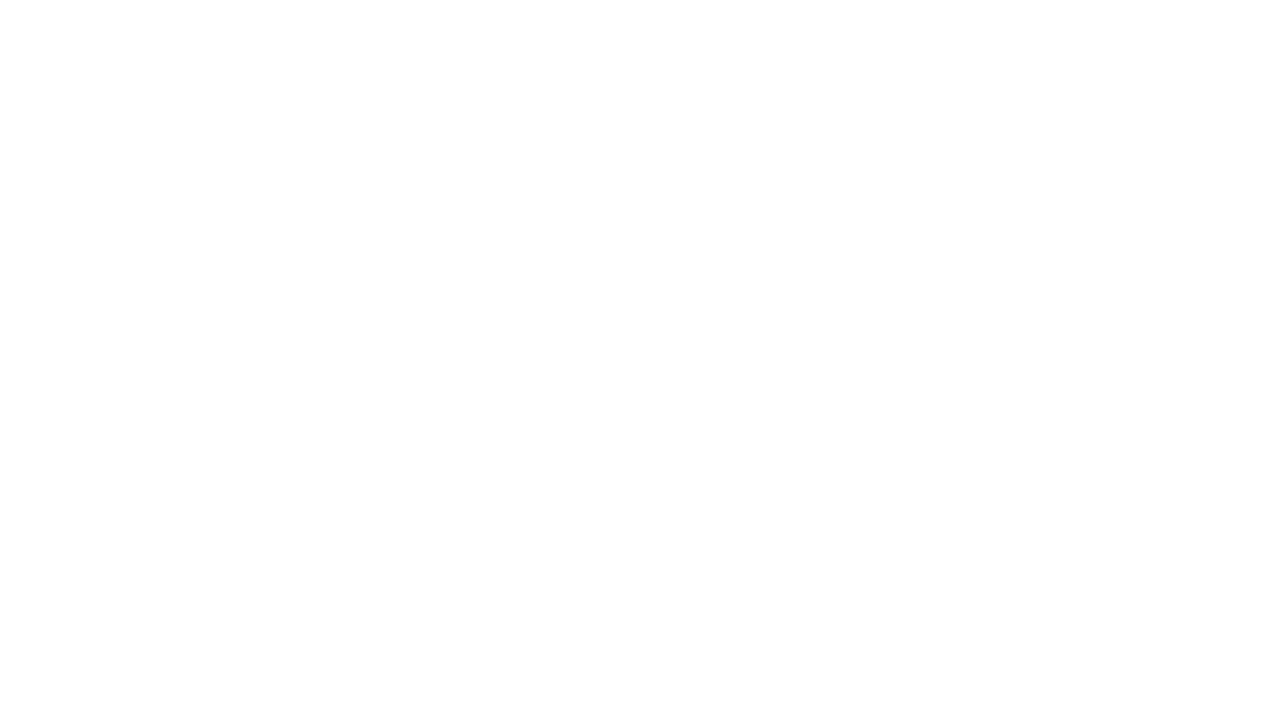

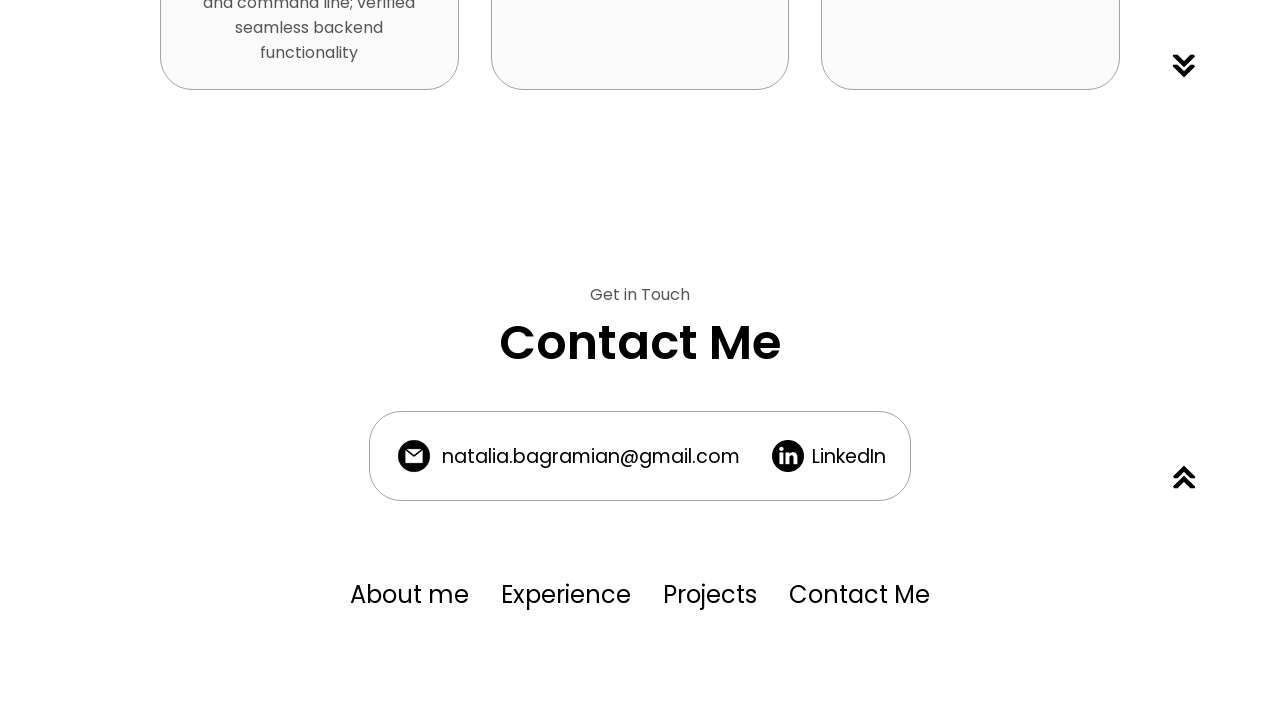